Tests keyboard input functionality by clicking on a name input field, typing a name, and clicking a button

Starting URL: https://formy-project.herokuapp.com/keypress

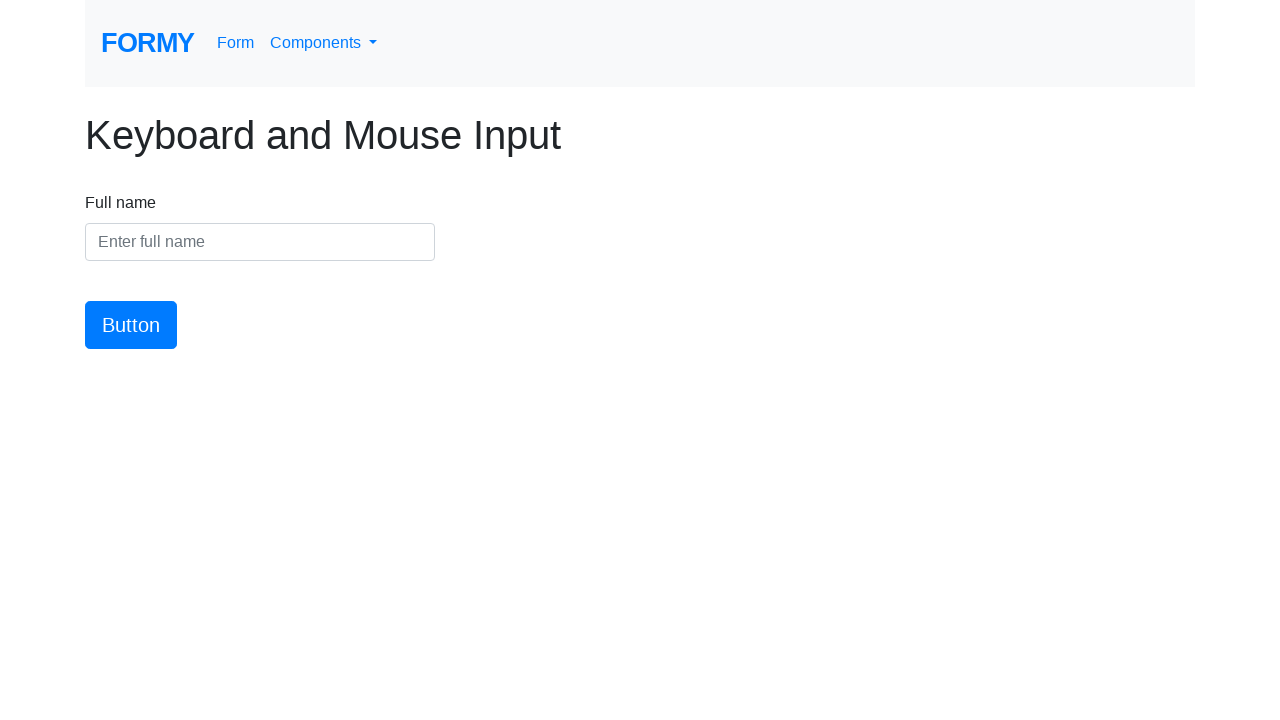

Clicked on the name input field at (260, 242) on #name
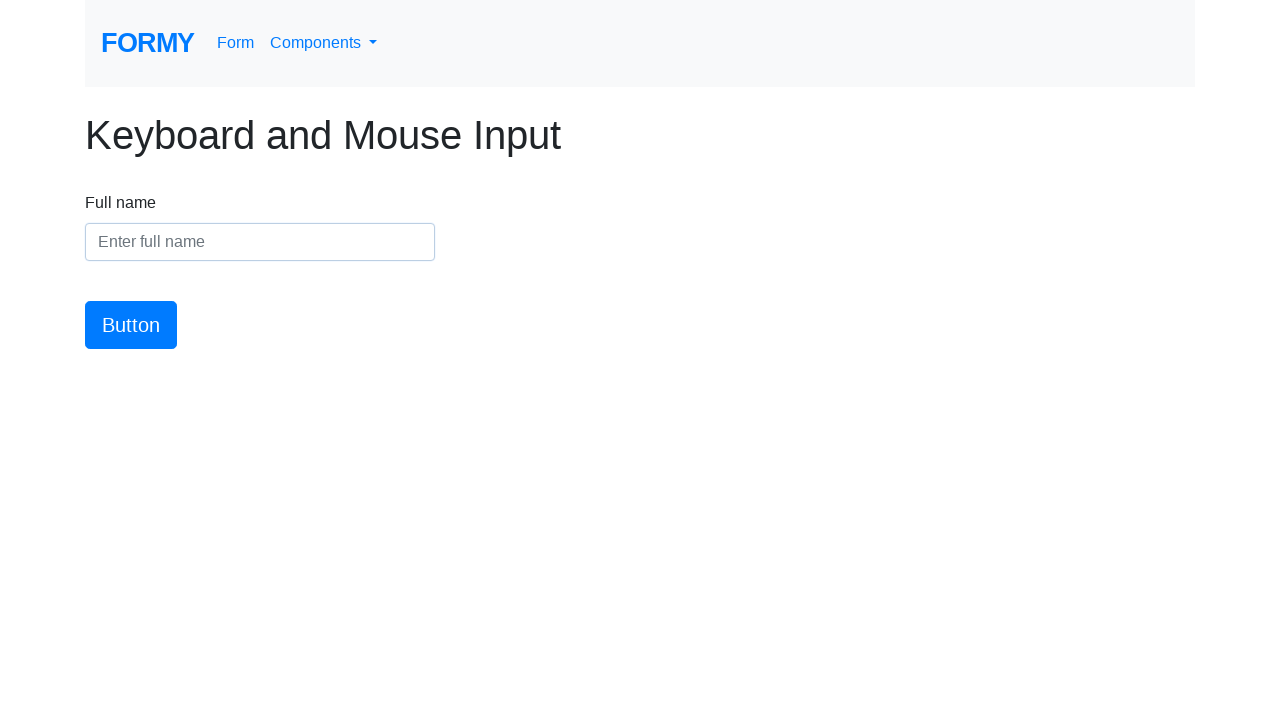

Typed 'Farha Kachur' into the name input field on #name
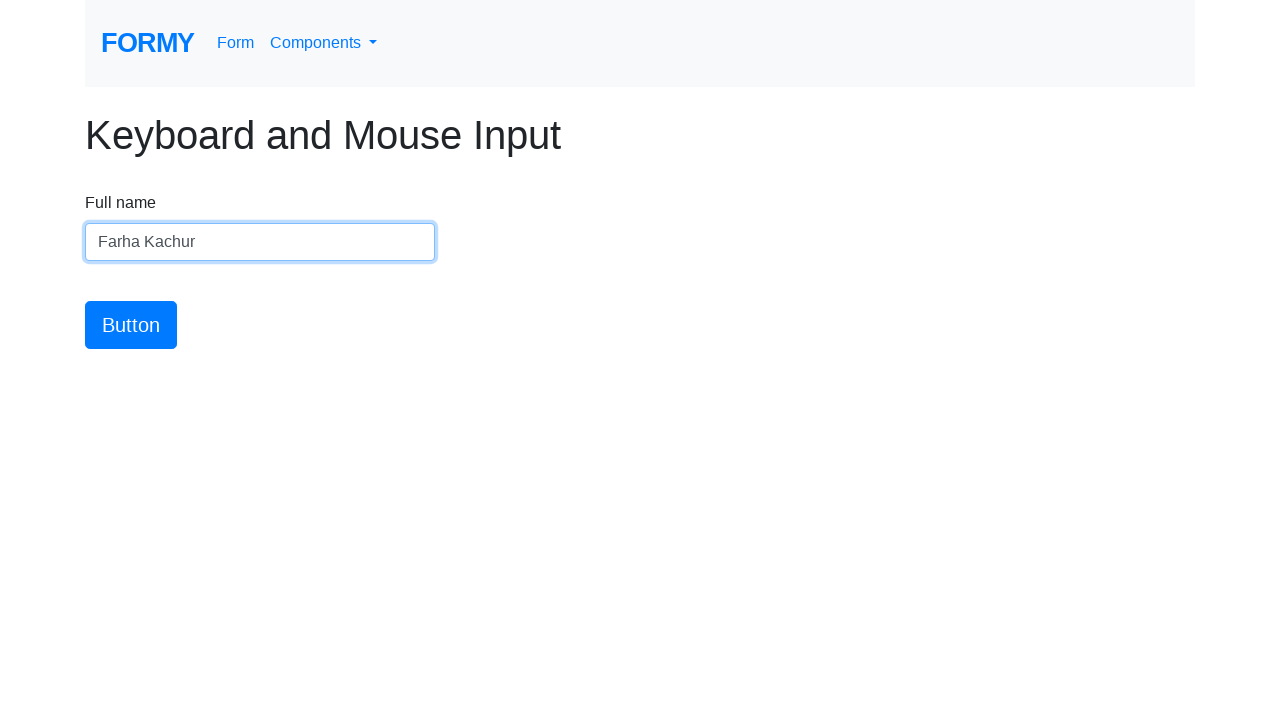

Clicked the submit button at (131, 325) on #button
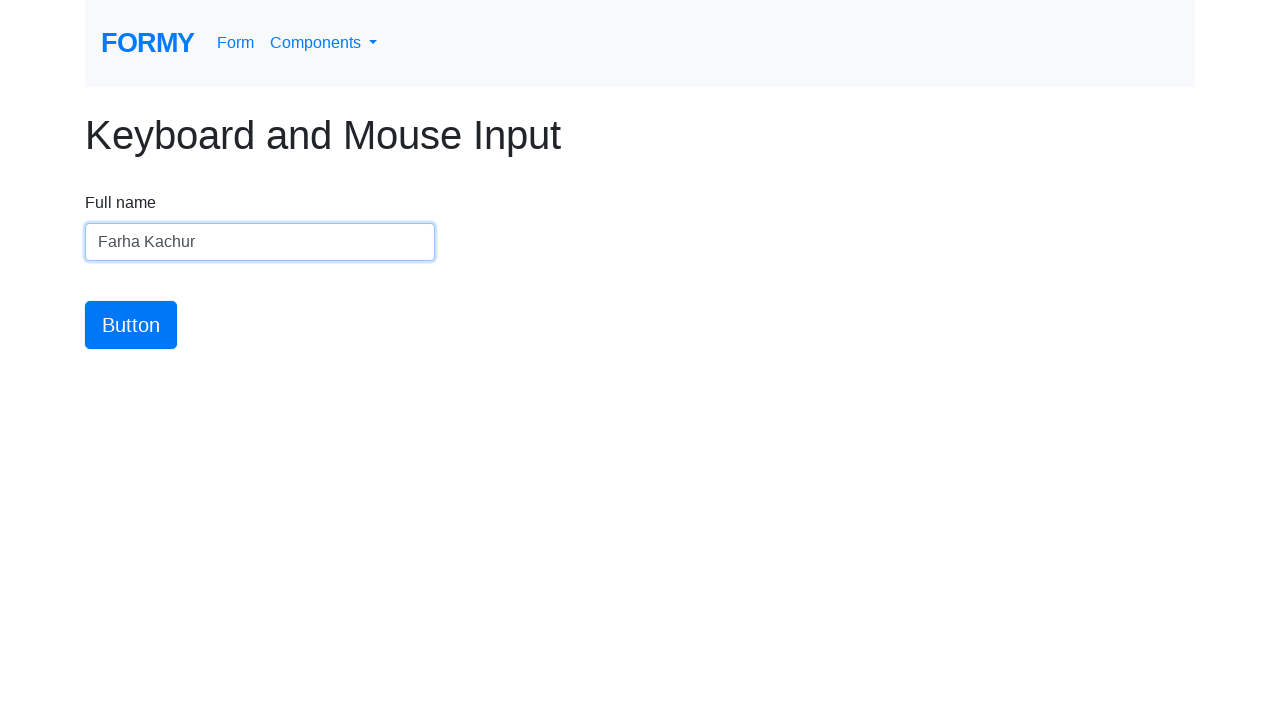

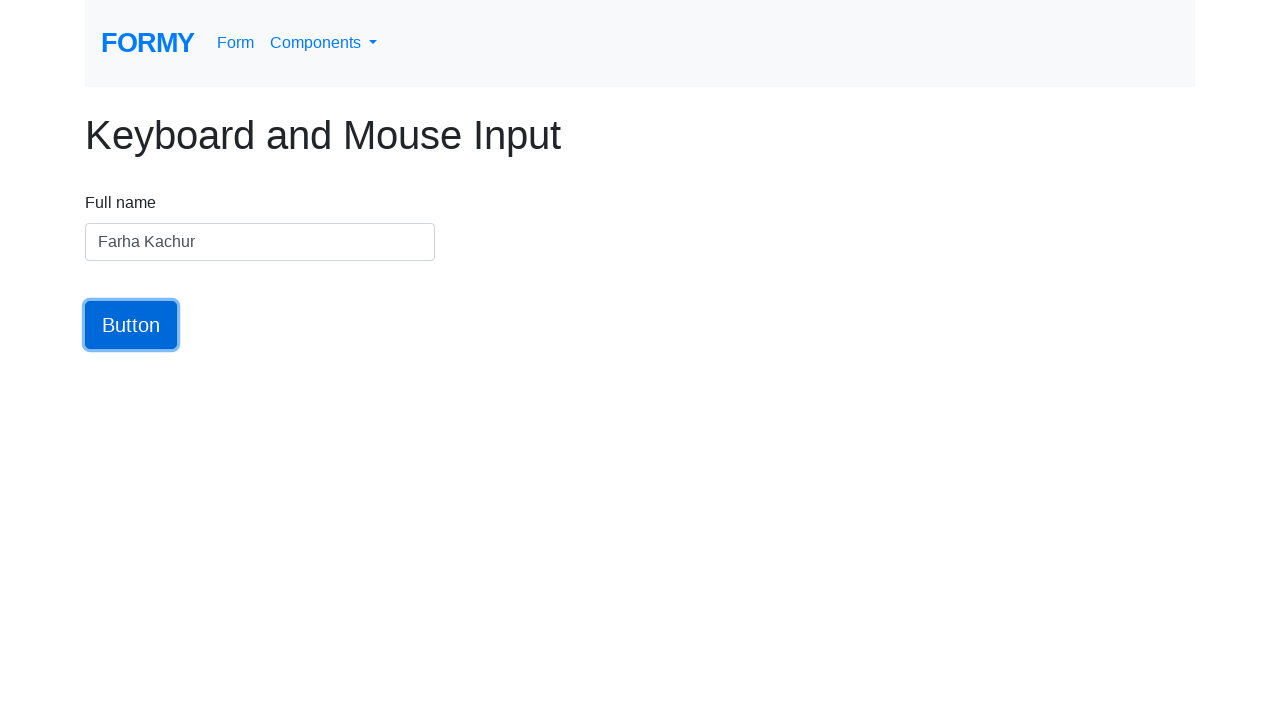